Tests a registration form by filling all input fields with text and submitting the form

Starting URL: http://suninjuly.github.io/registration1.html

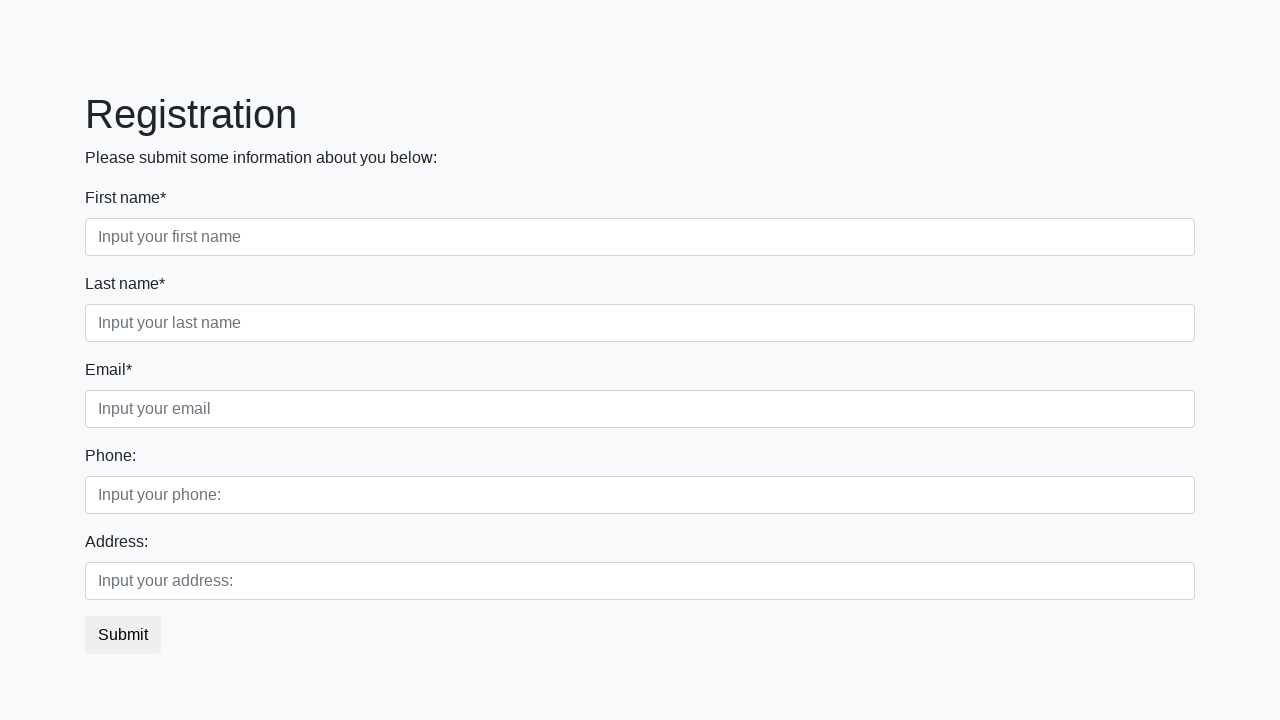

Filled first name field with 'John' on input.form-control.first
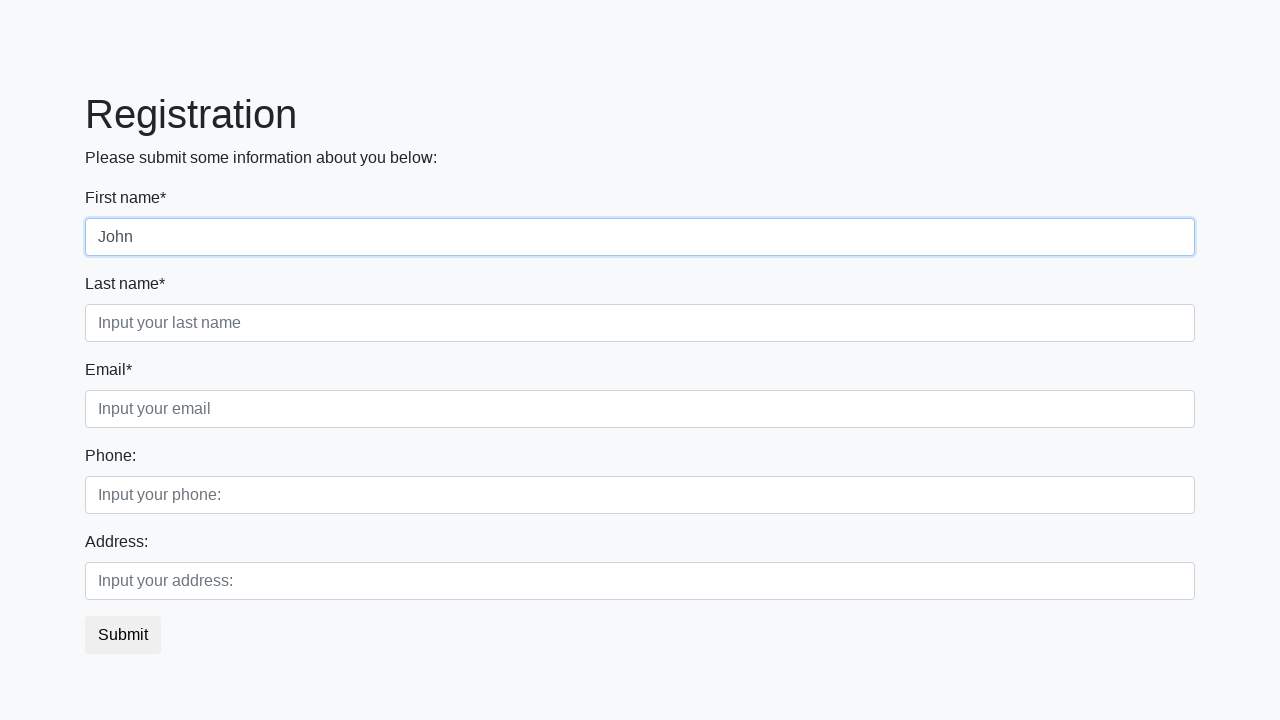

Filled last name field with 'Doe' on input.form-control.second
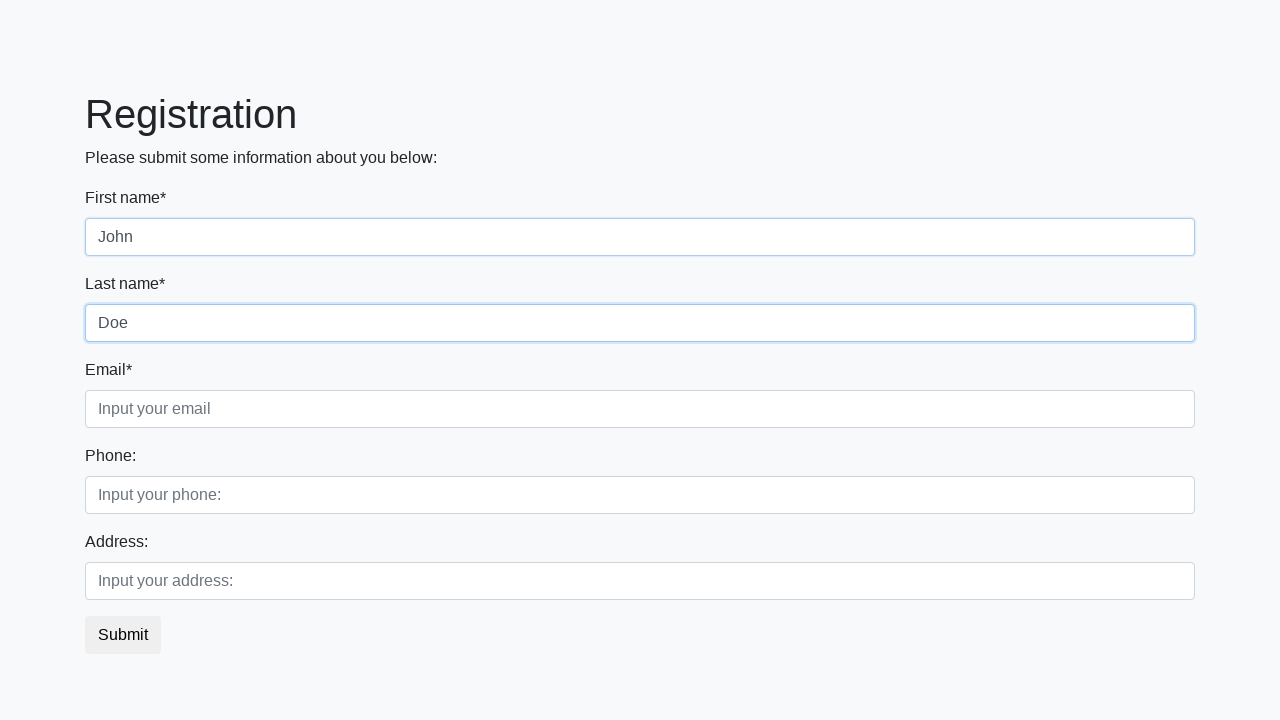

Filled email field with 'john.doe@example.com' on input.form-control.third
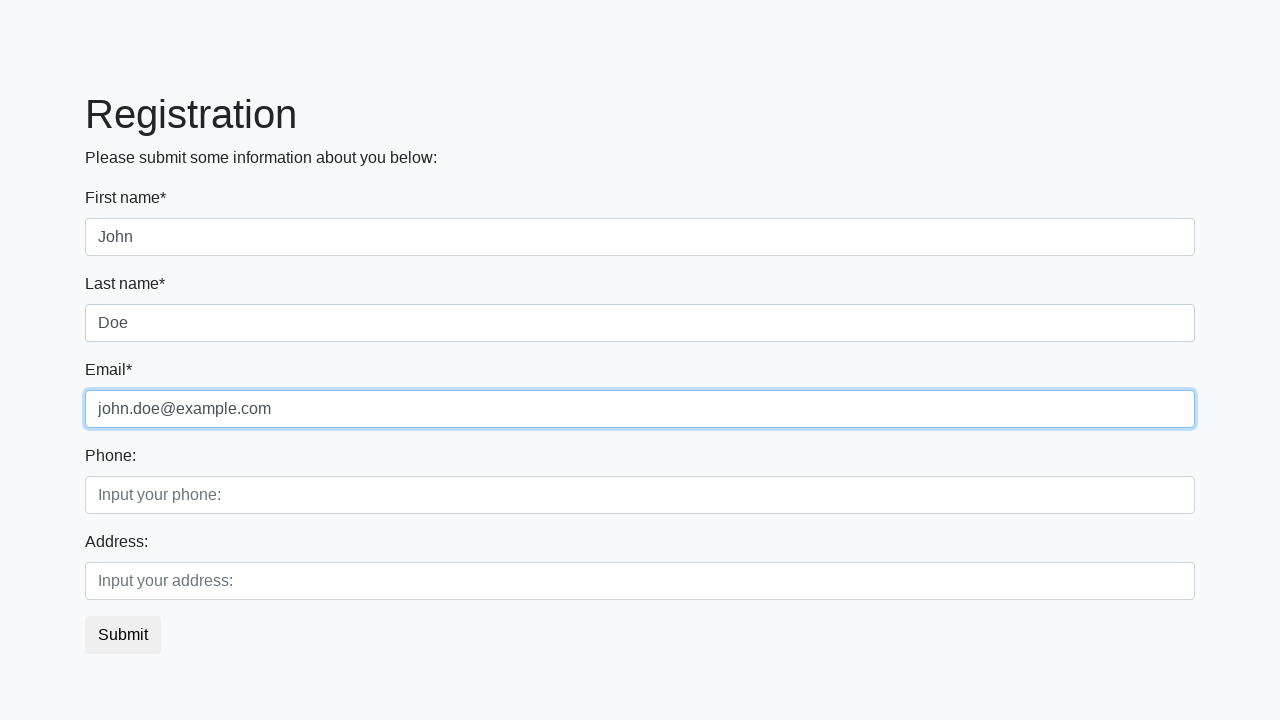

Clicked the submit button to submit the registration form at (123, 635) on [type='submit']
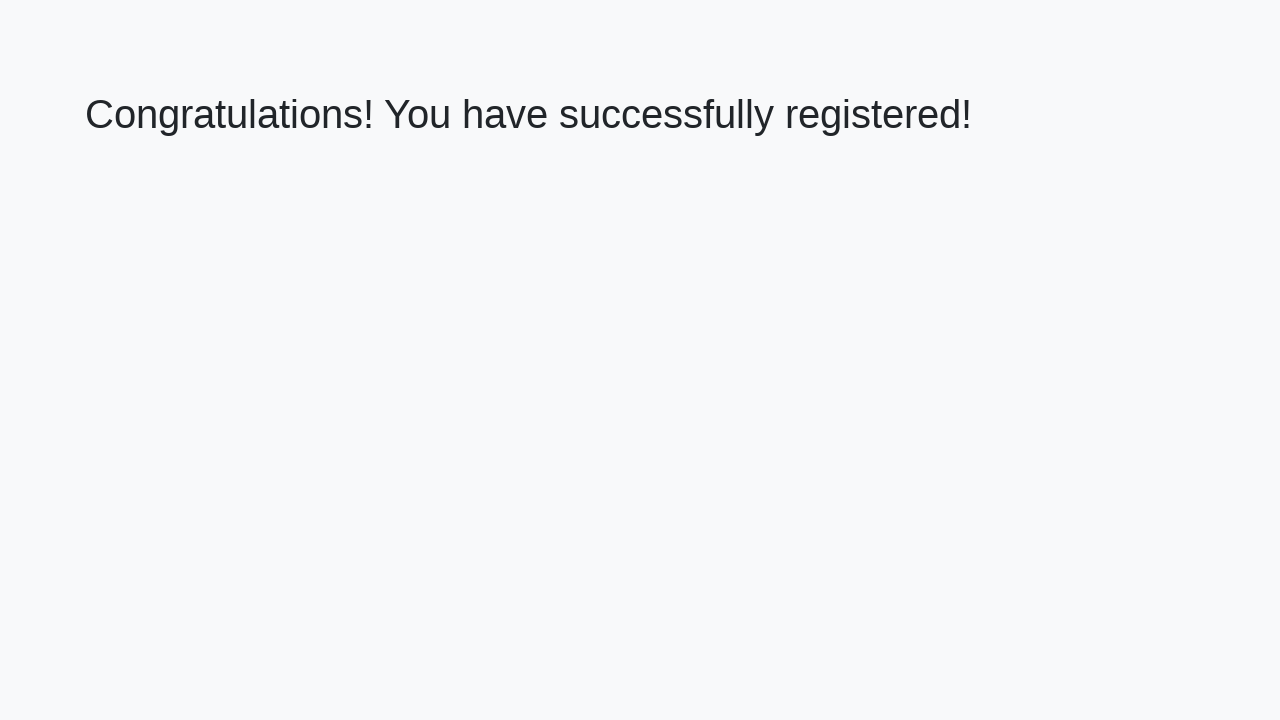

Form submission completed and page reached networkidle state
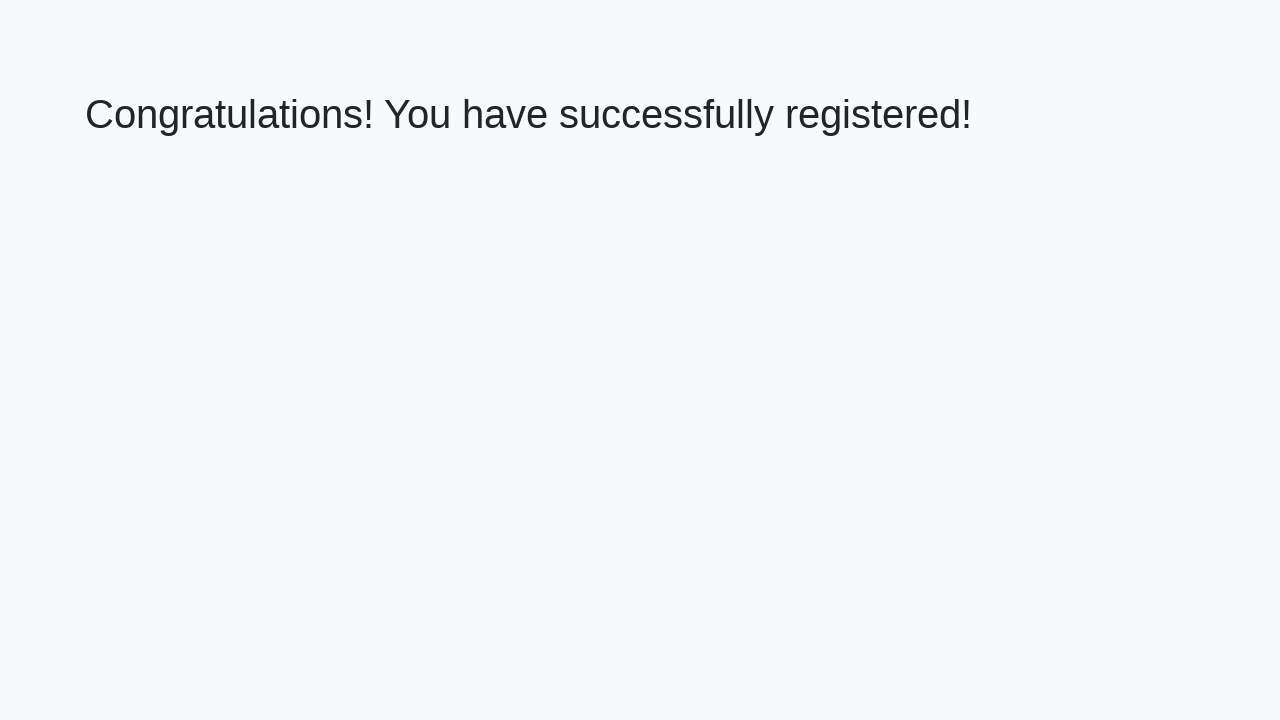

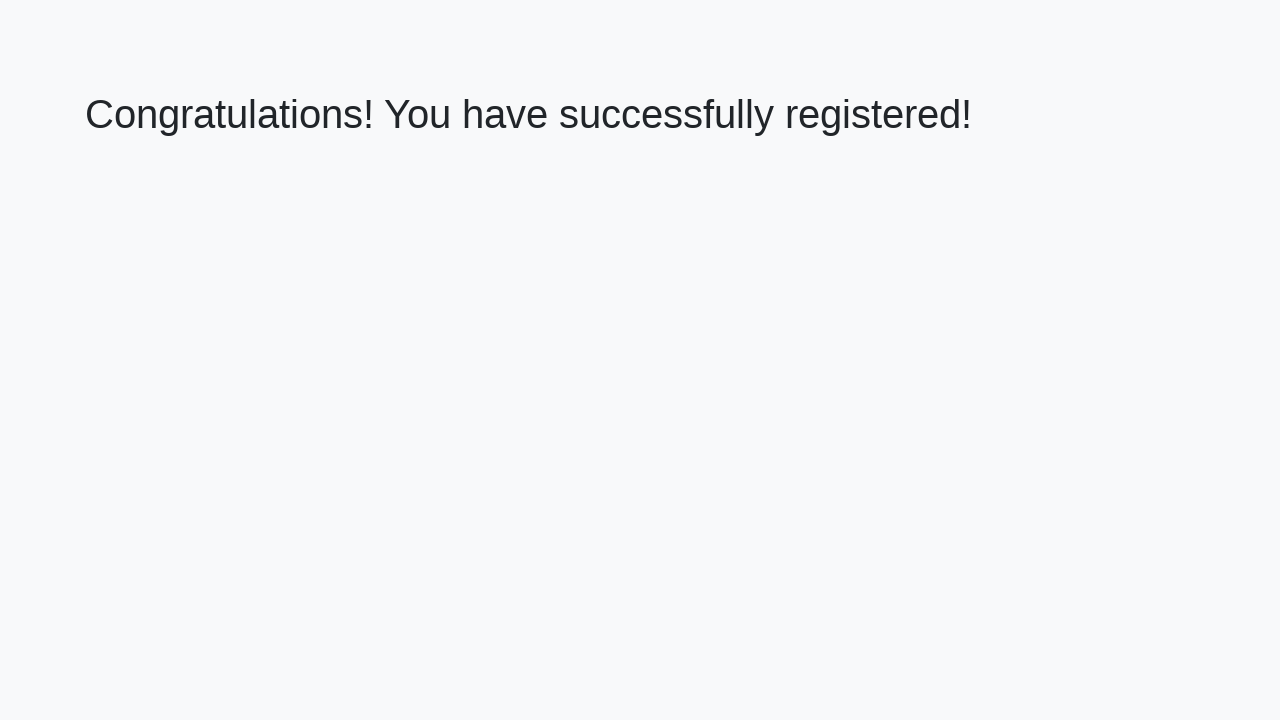